Tests a form submission by filling in name, email, and address fields, copying the current address to the permanent address field using keyboard shortcuts, and submitting the form

Starting URL: https://demoqa.com/text-box

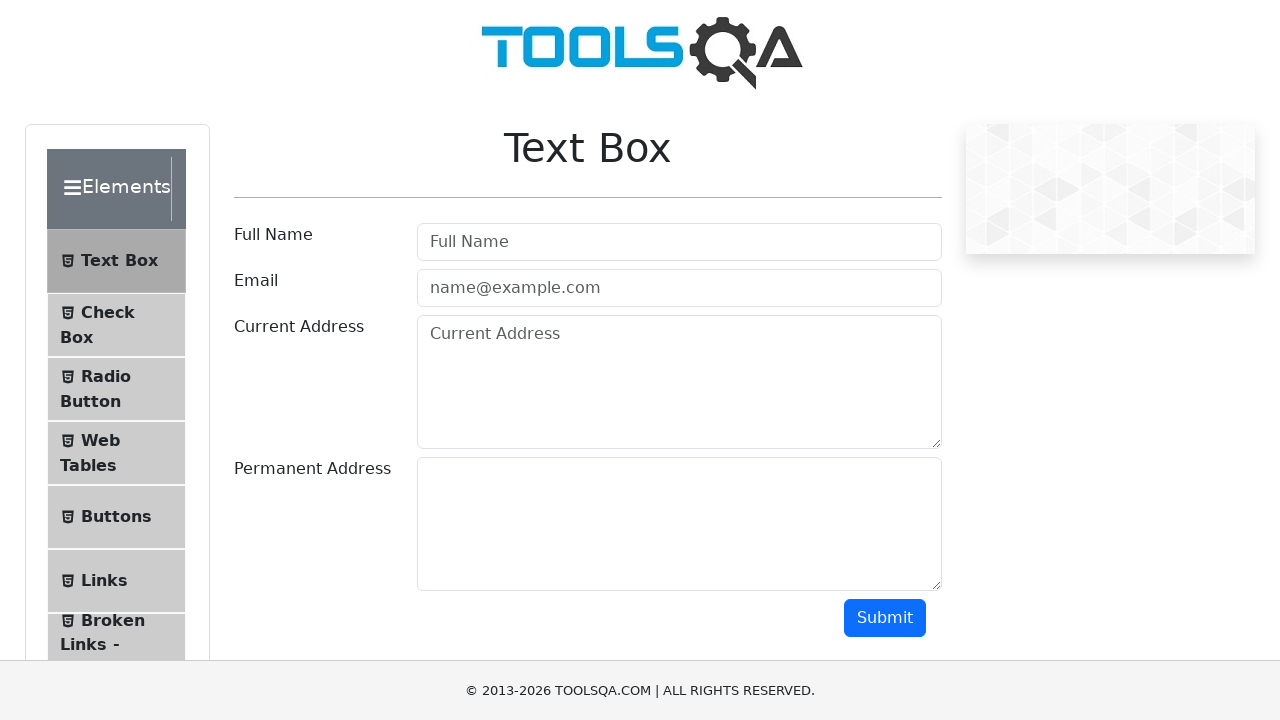

Filled full name field with 'Halima souiei' on #userName
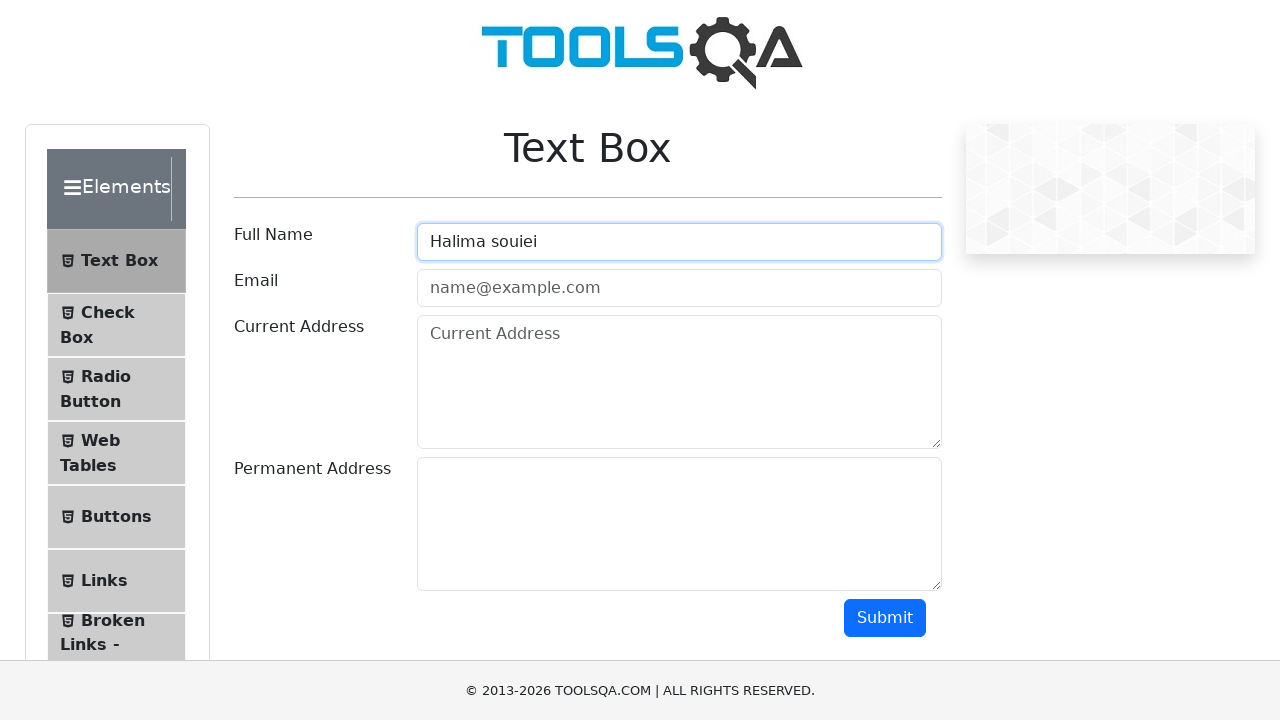

Filled email field with 'halima@gmail.com' on #userEmail
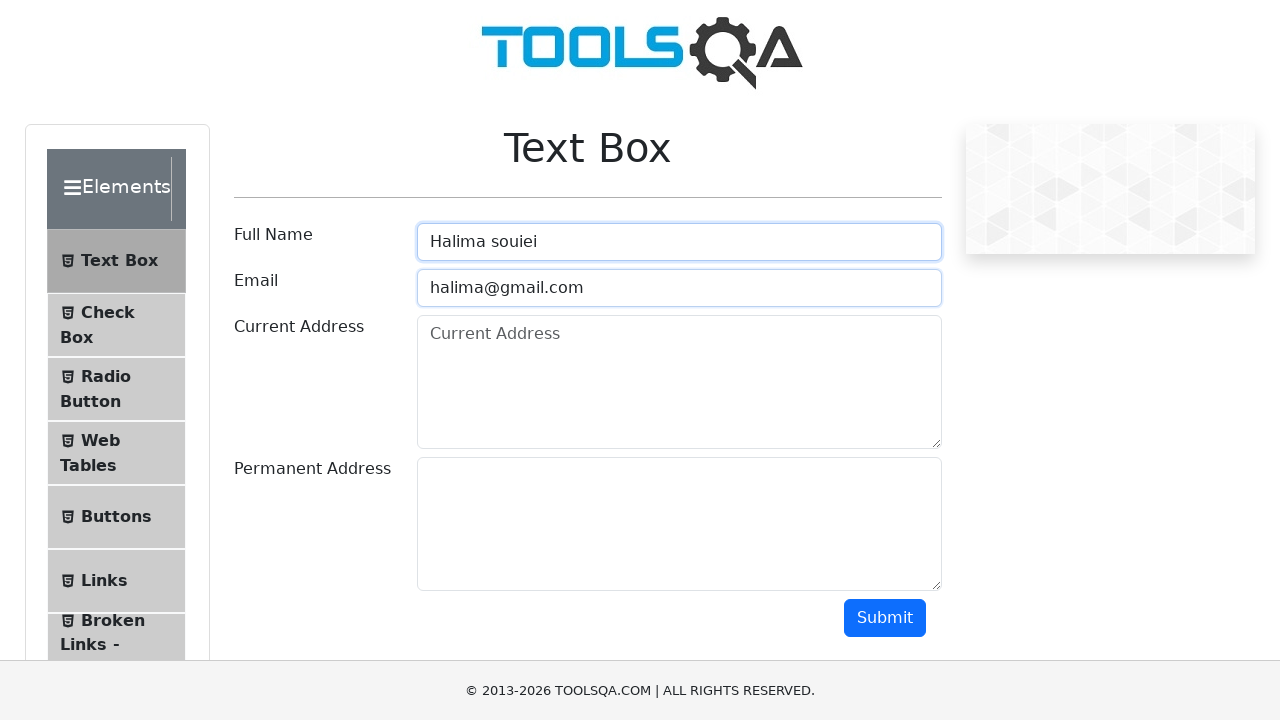

Filled current address field with '17 rue de test' on #currentAddress
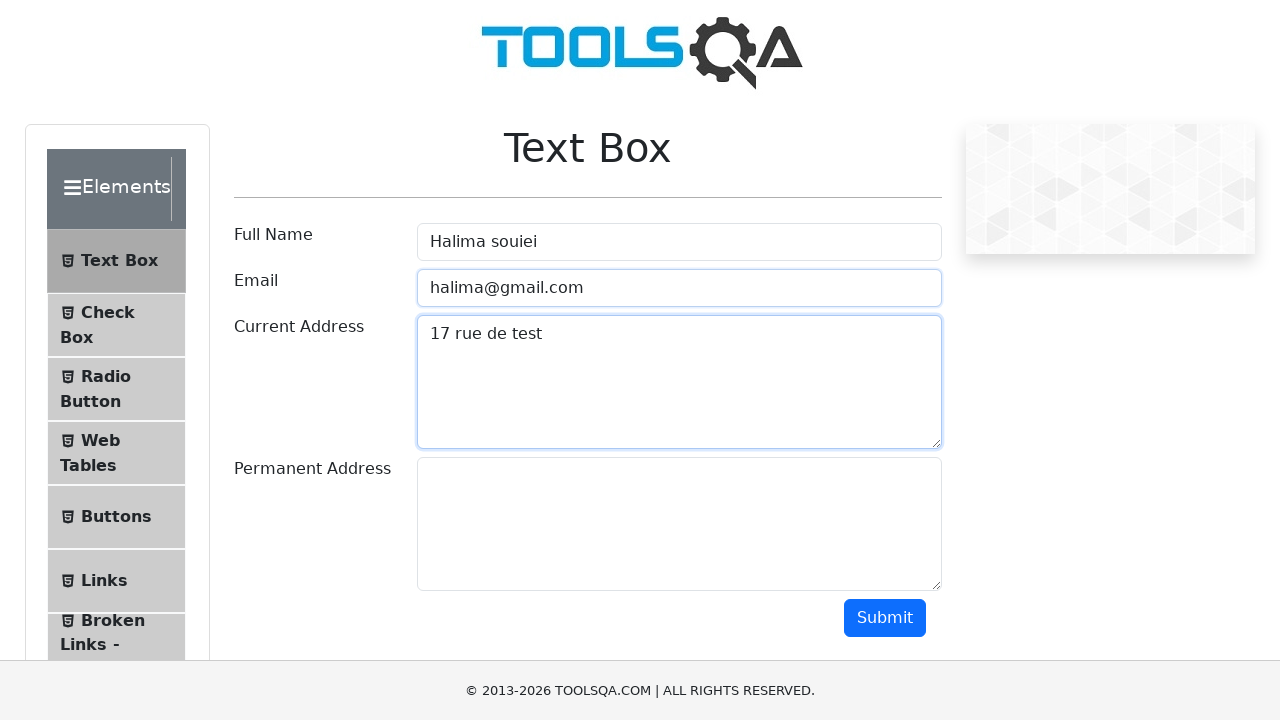

Clicked on current address field at (679, 382) on #currentAddress
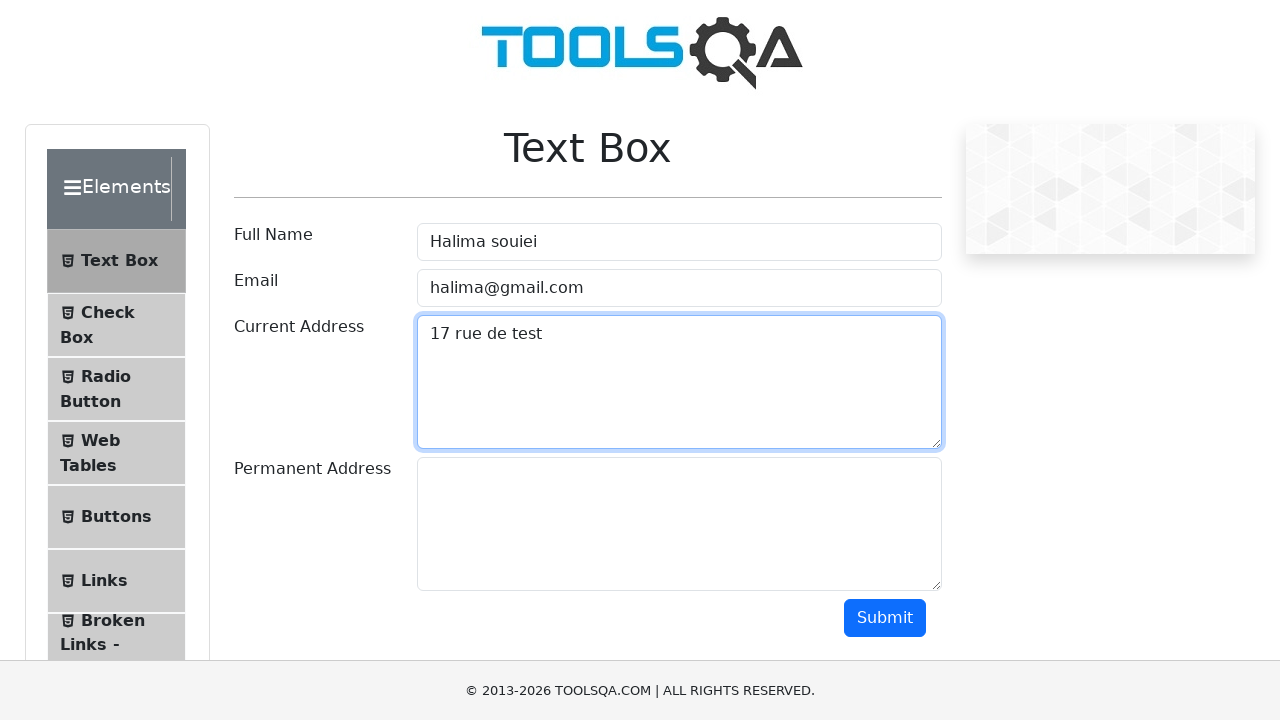

Selected all text in current address field using Ctrl+A
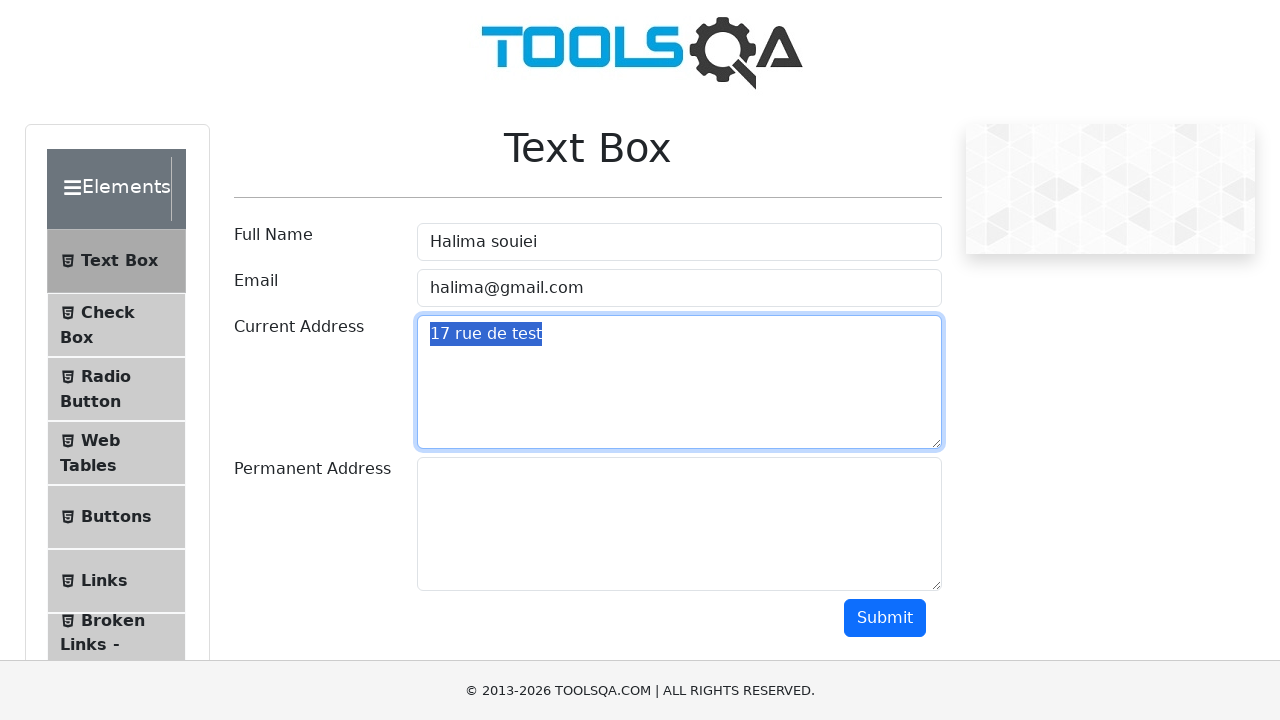

Copied current address text using Ctrl+C
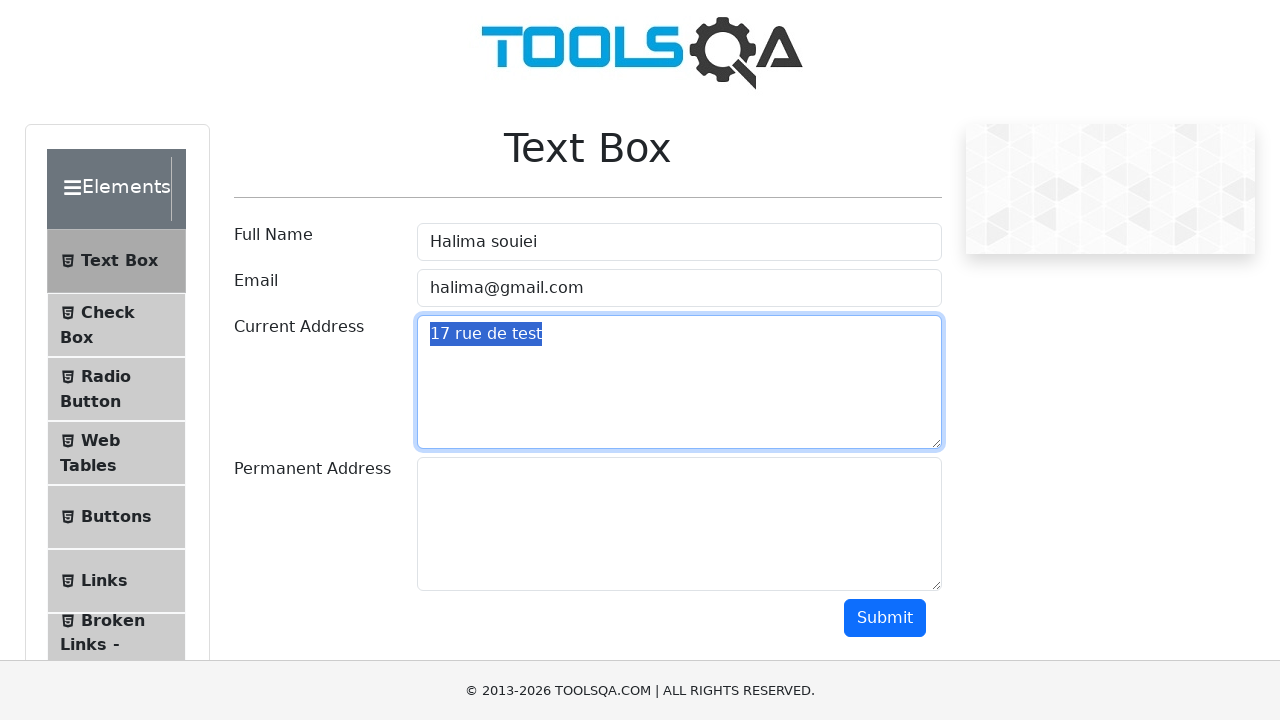

Clicked on permanent address field at (679, 524) on #permanentAddress
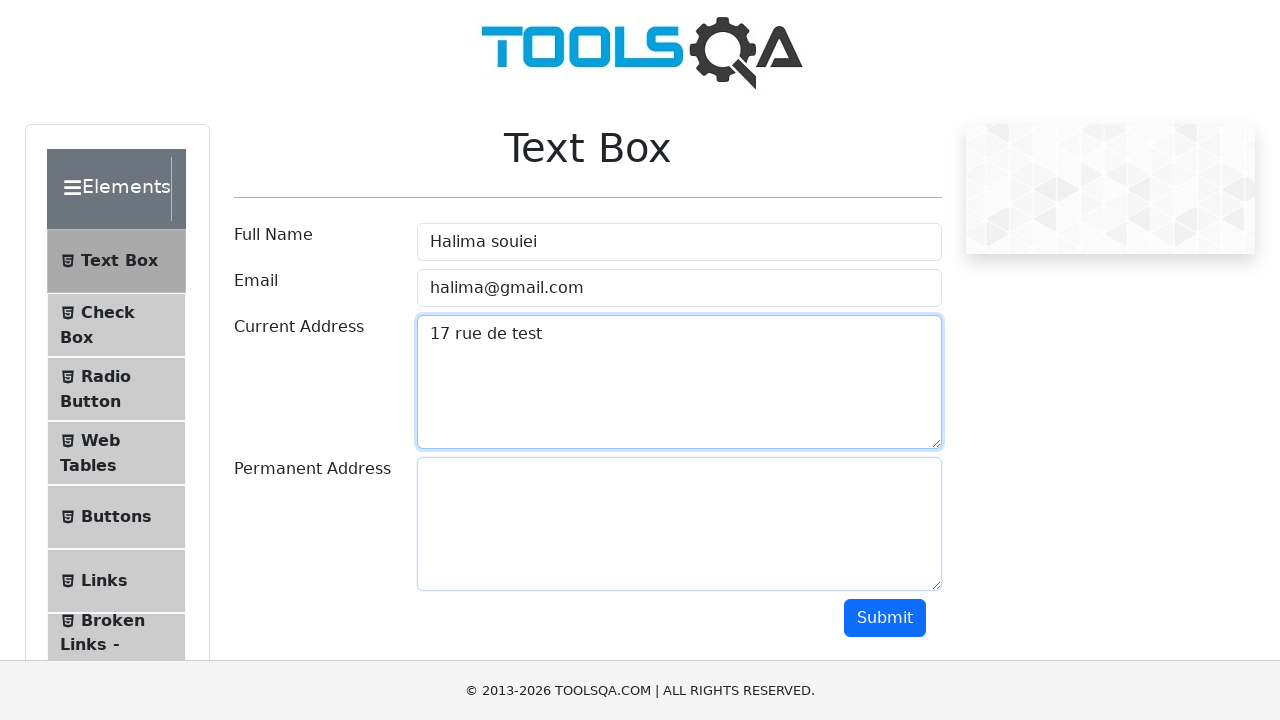

Pasted current address to permanent address field using Ctrl+V
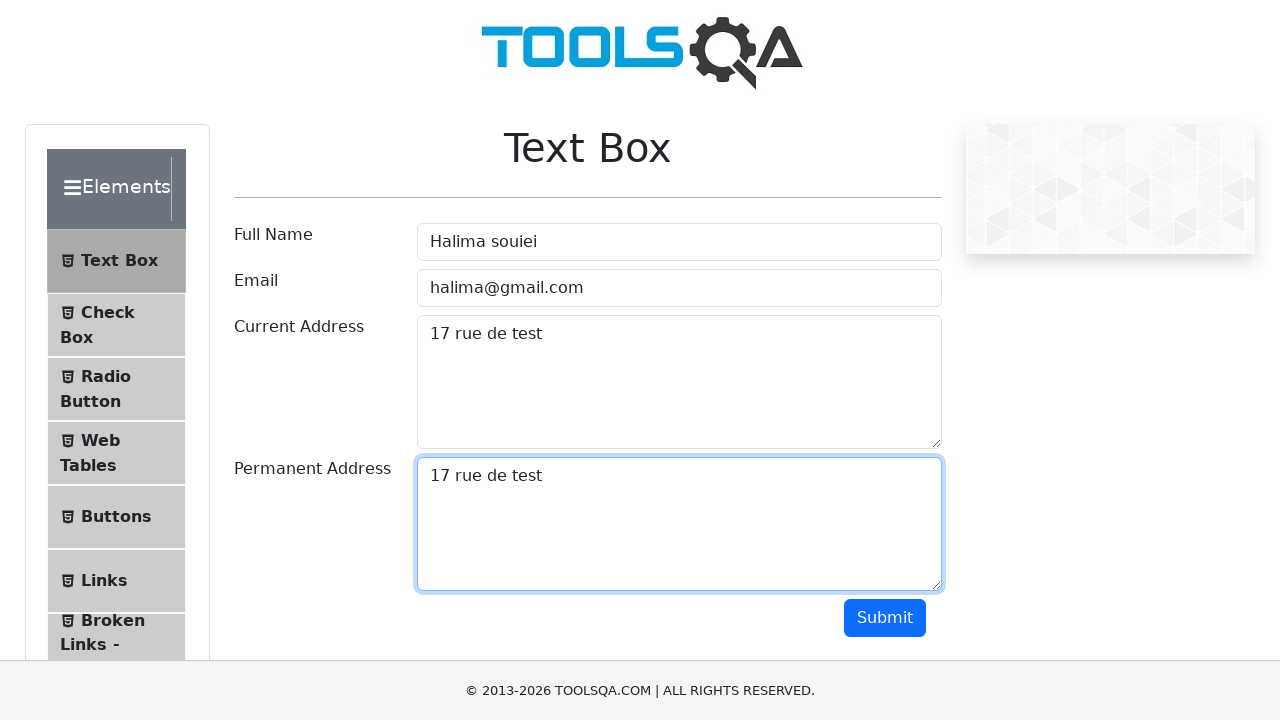

Submitted the form by clicking submit button
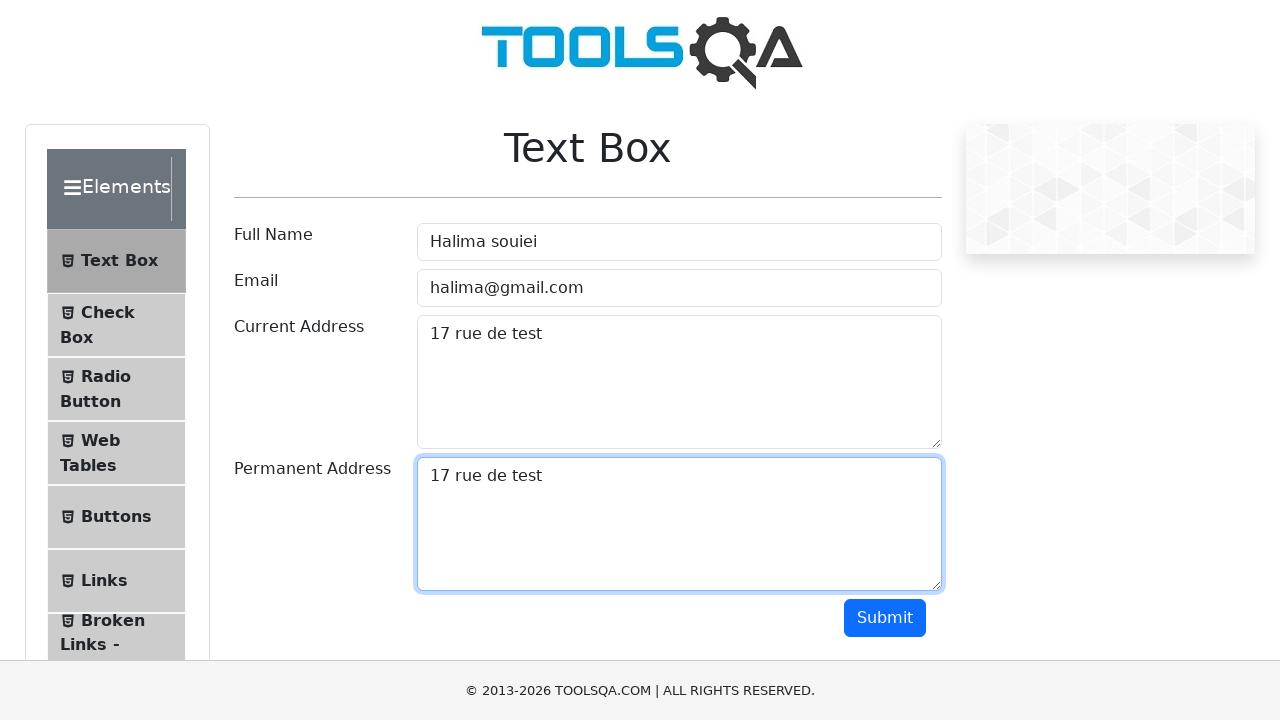

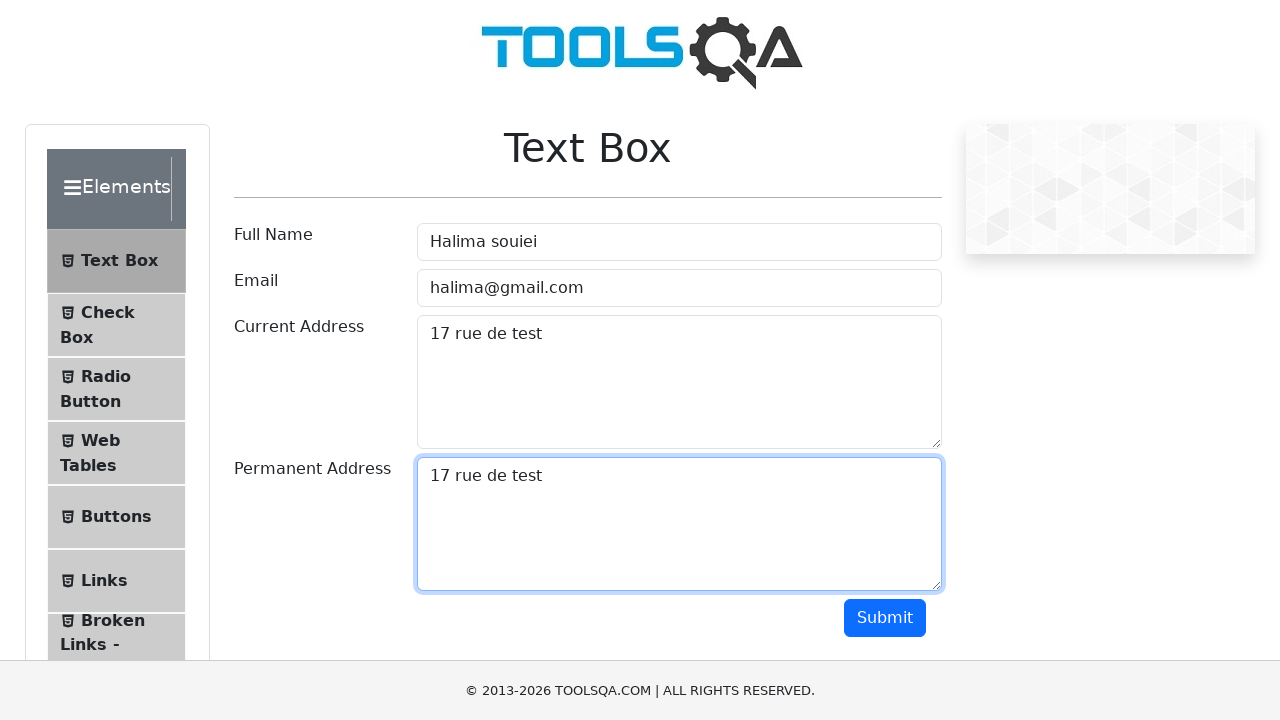